Tests handling of an overlapped element by scrolling to reveal a text input, filling it with a name, and verifying the value.

Starting URL: http://www.uitestingplayground.com/overlapped

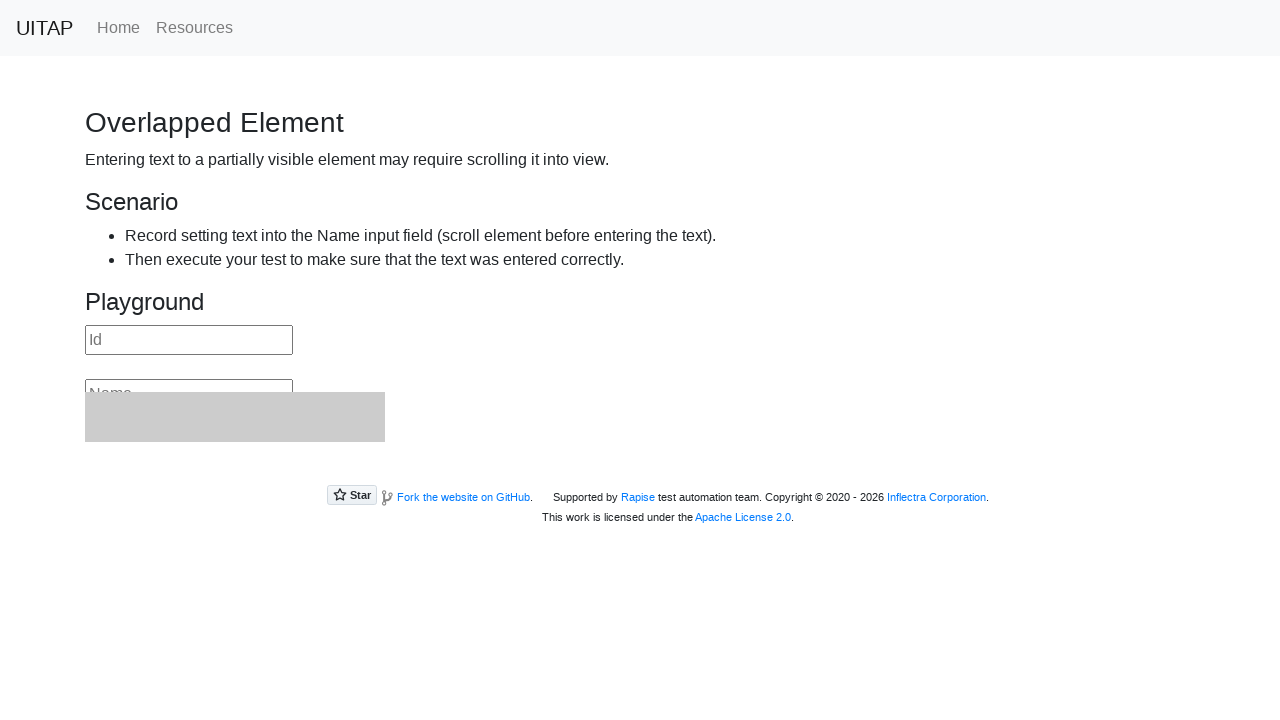

Located the name text box by placeholder
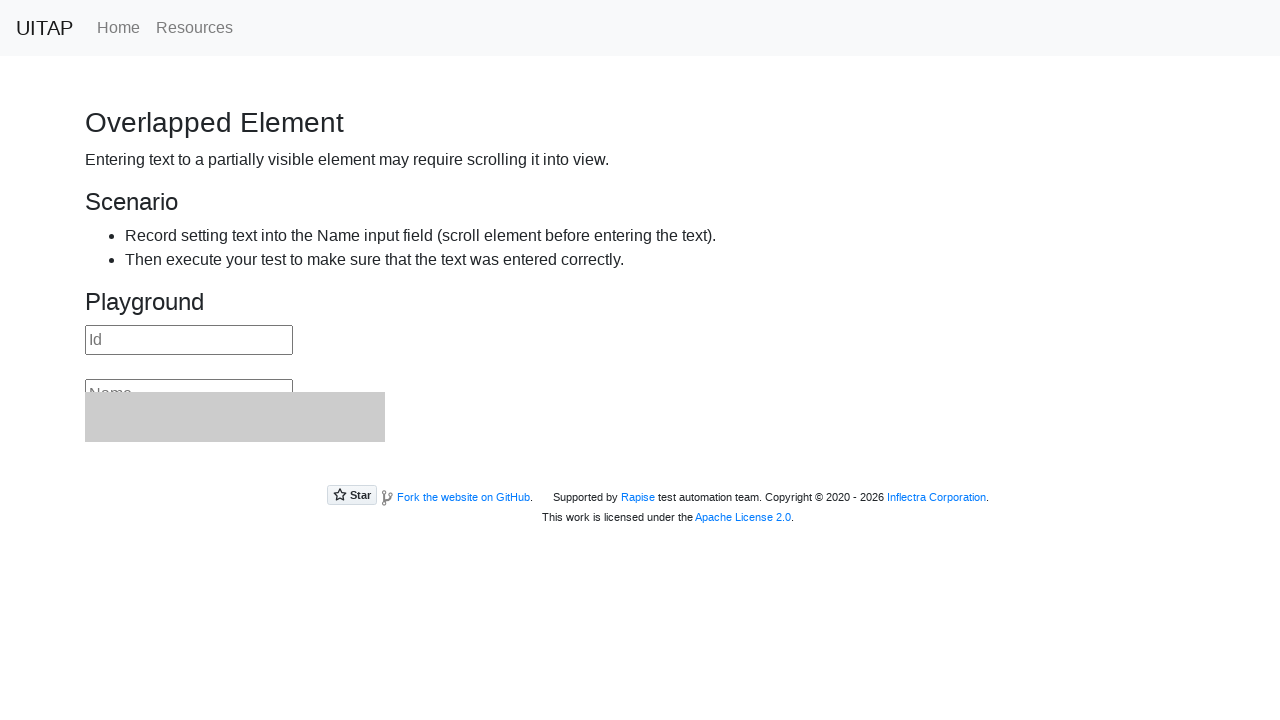

Located parent div of the name text box
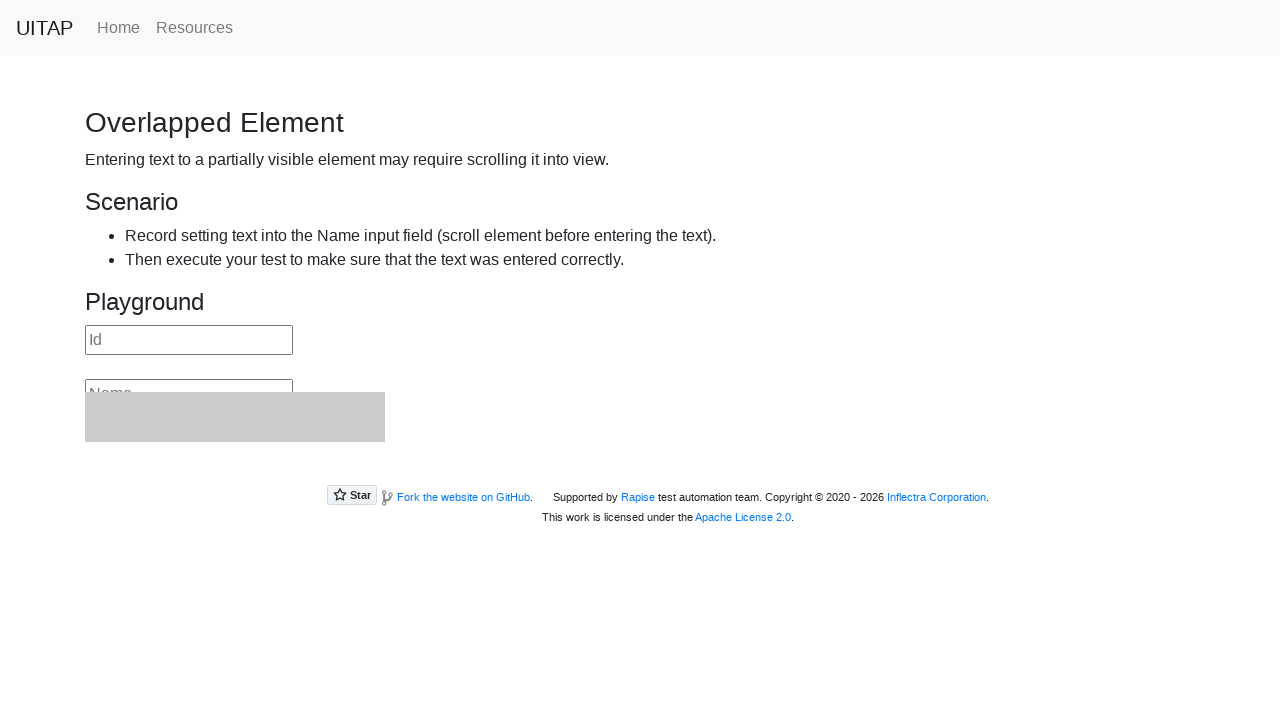

Hovered over parent div at (640, 375) on internal:attr=[placeholder="Name"i] >> ..
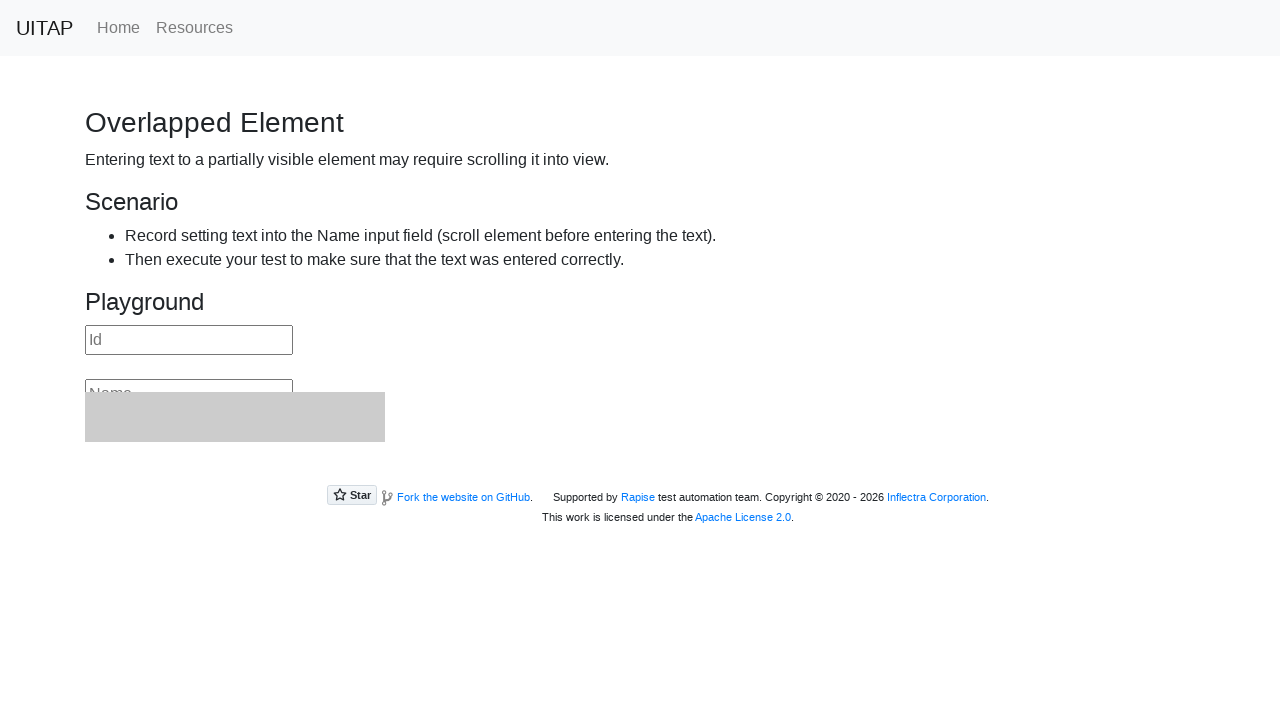

Scrolled down 200 pixels to reveal overlapped input
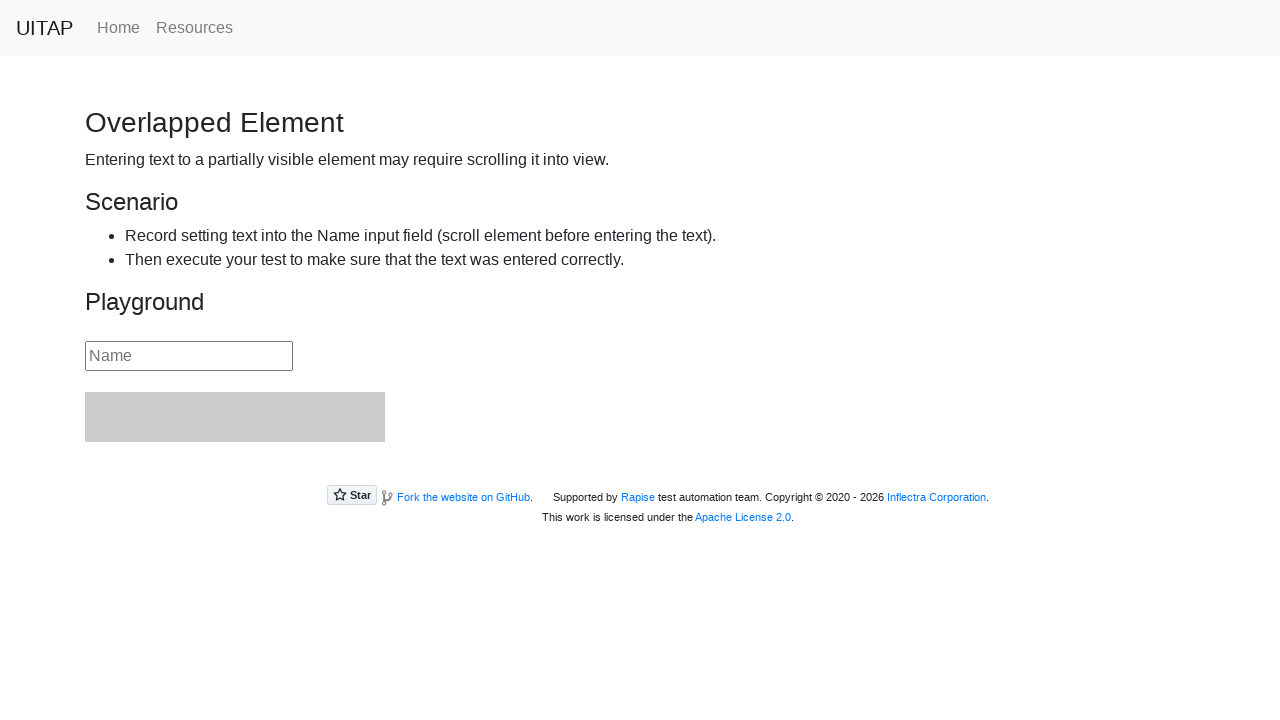

Clicked on the name text box at (189, 356) on internal:attr=[placeholder="Name"i]
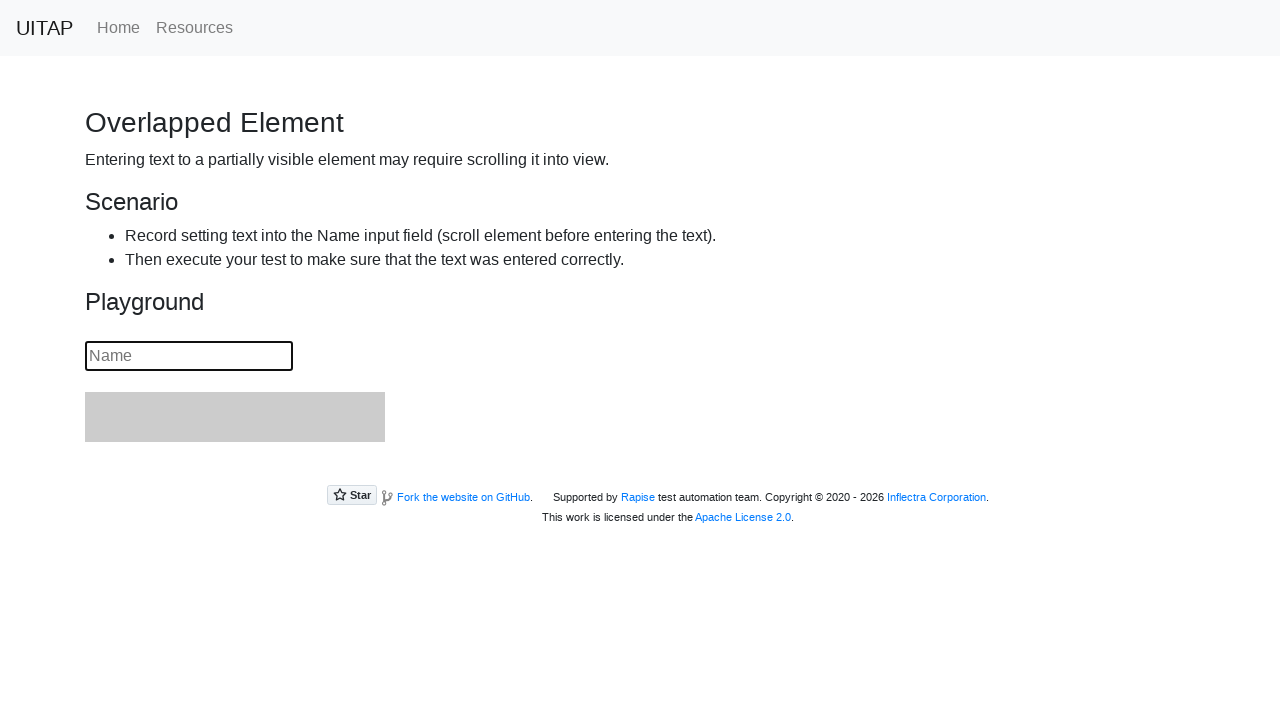

Filled name text box with 'Maria Rodriguez' on internal:attr=[placeholder="Name"i]
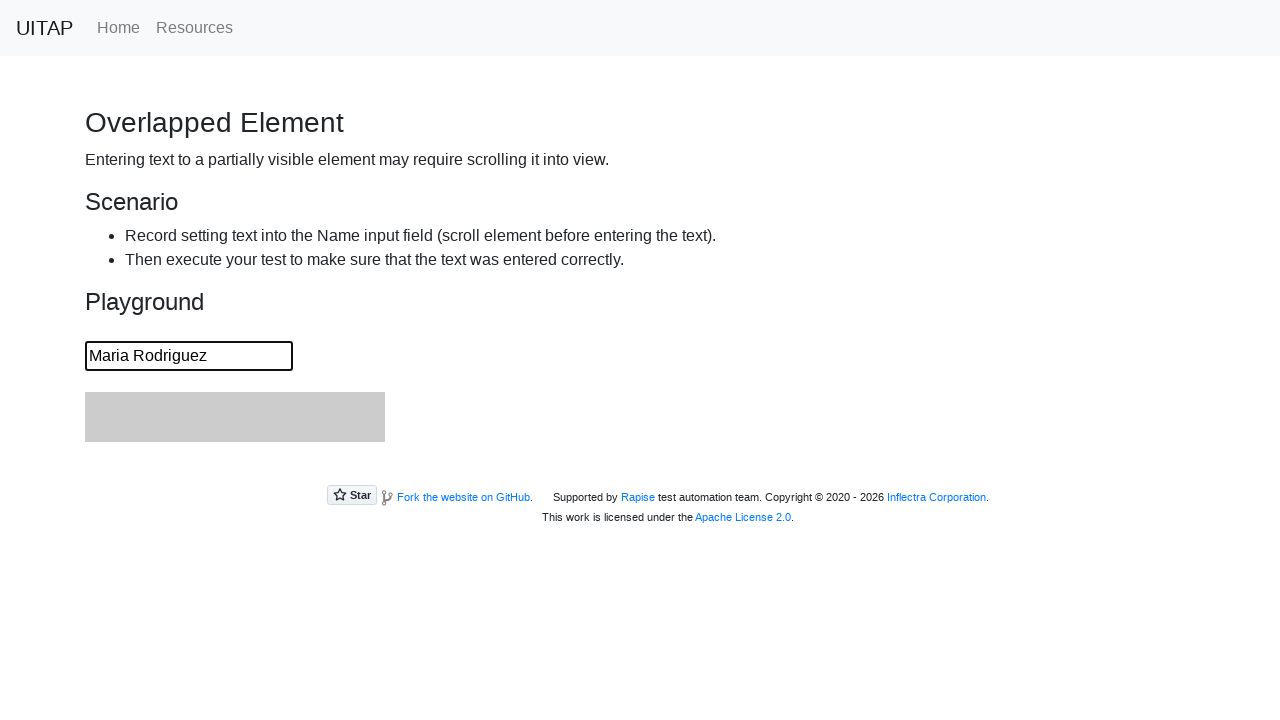

Verified that name text box contains 'Maria Rodriguez'
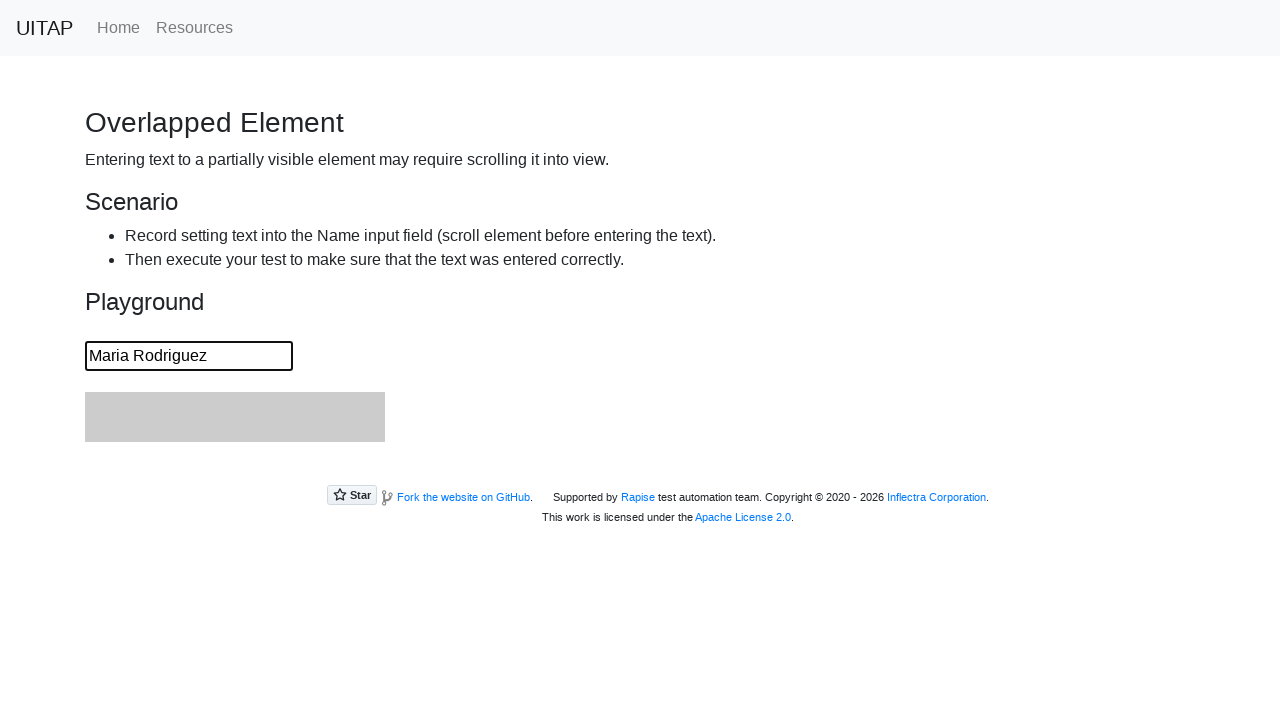

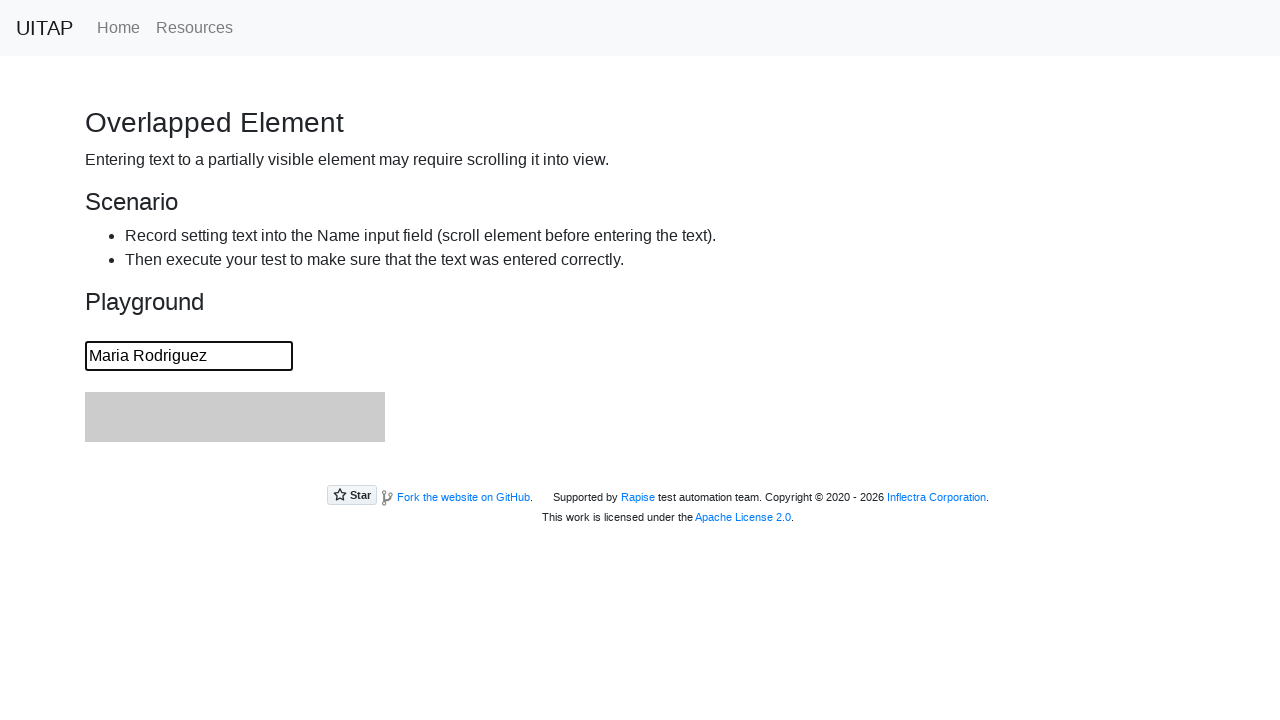